Tests dropdown selection functionality by selecting options using three different methods: by visible text, by index, and by value

Starting URL: https://www.practice-ucodeacademy.com/dropdown

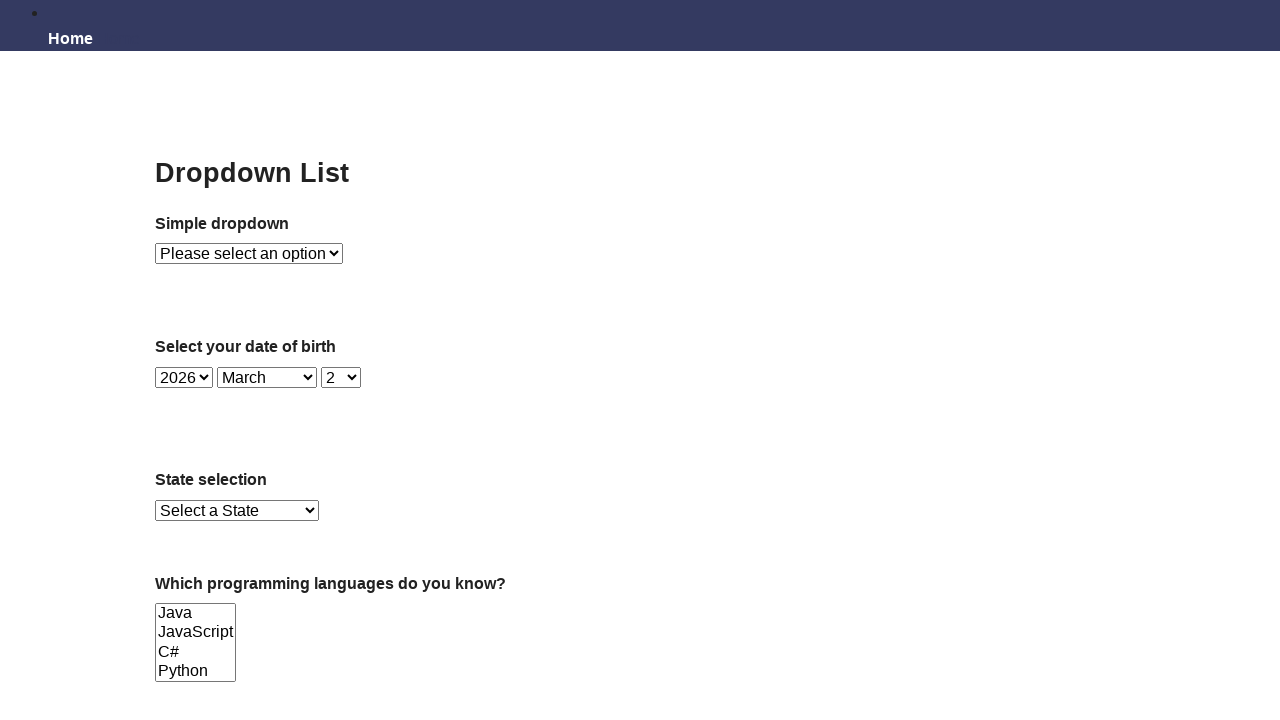

Selected 'Option 1' from dropdown by visible text on #dropdown
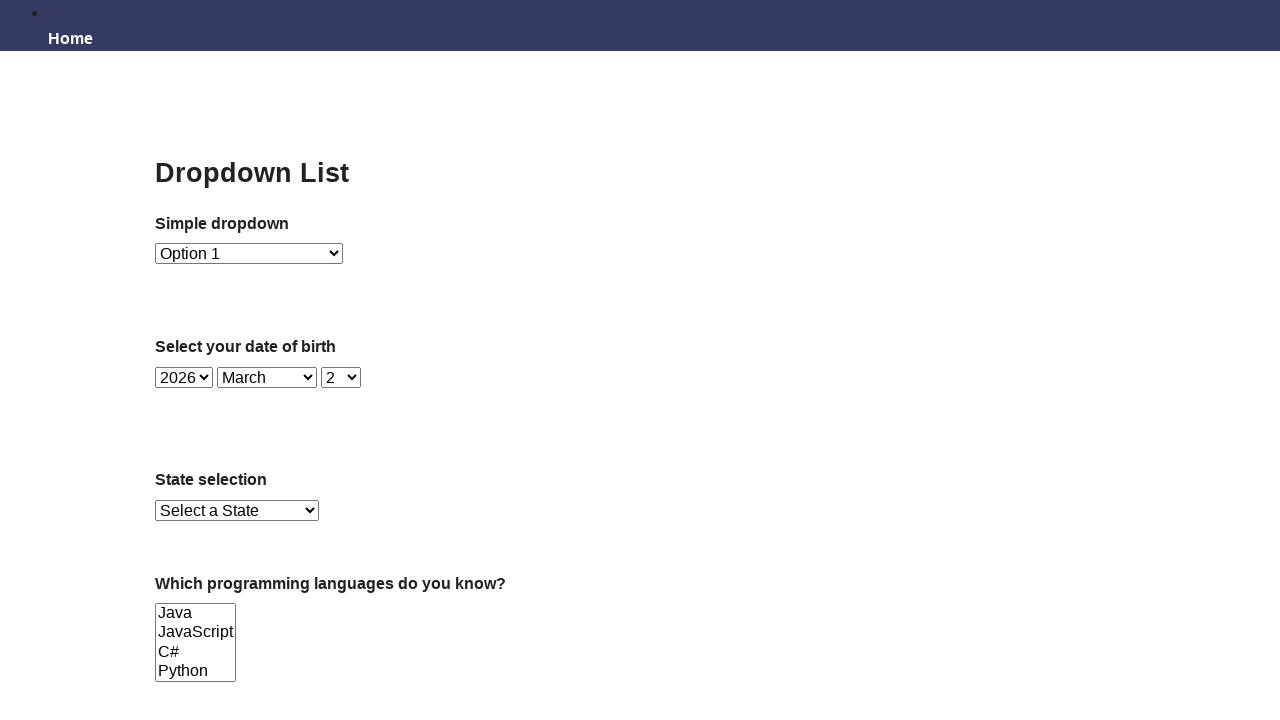

Selected option at index 2 from dropdown on #dropdown
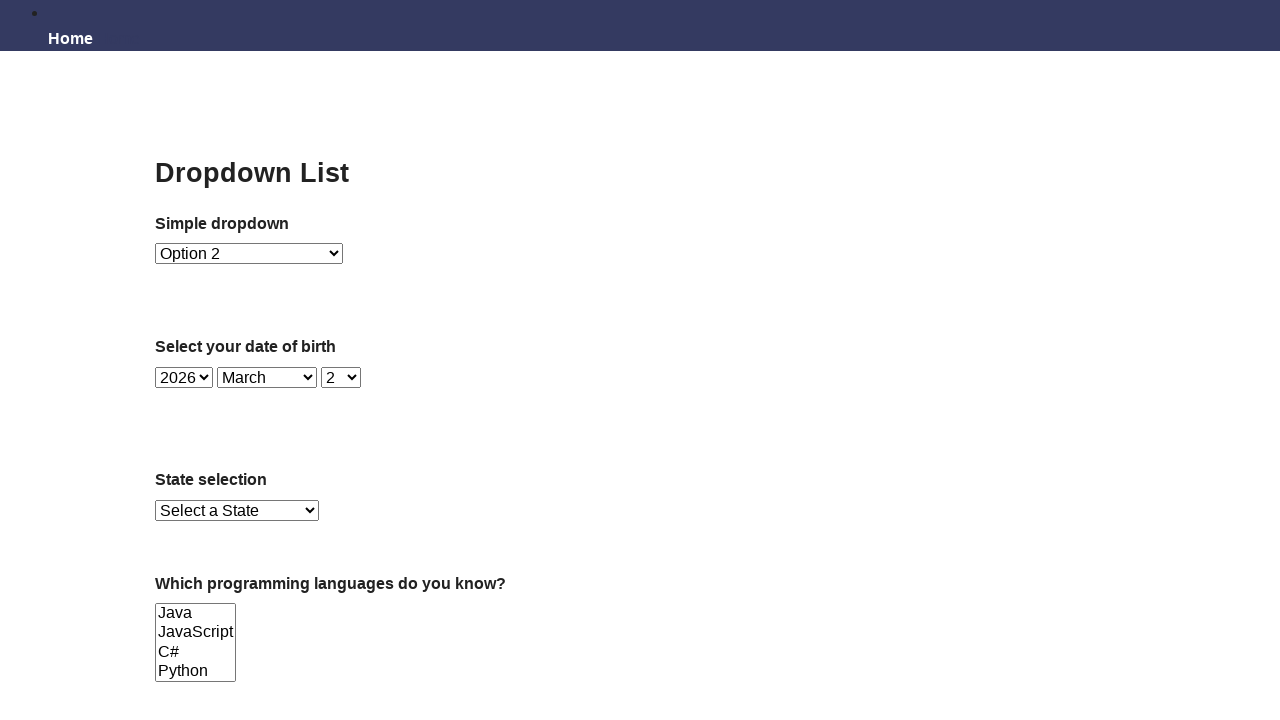

Selected option with value '1' from dropdown on #dropdown
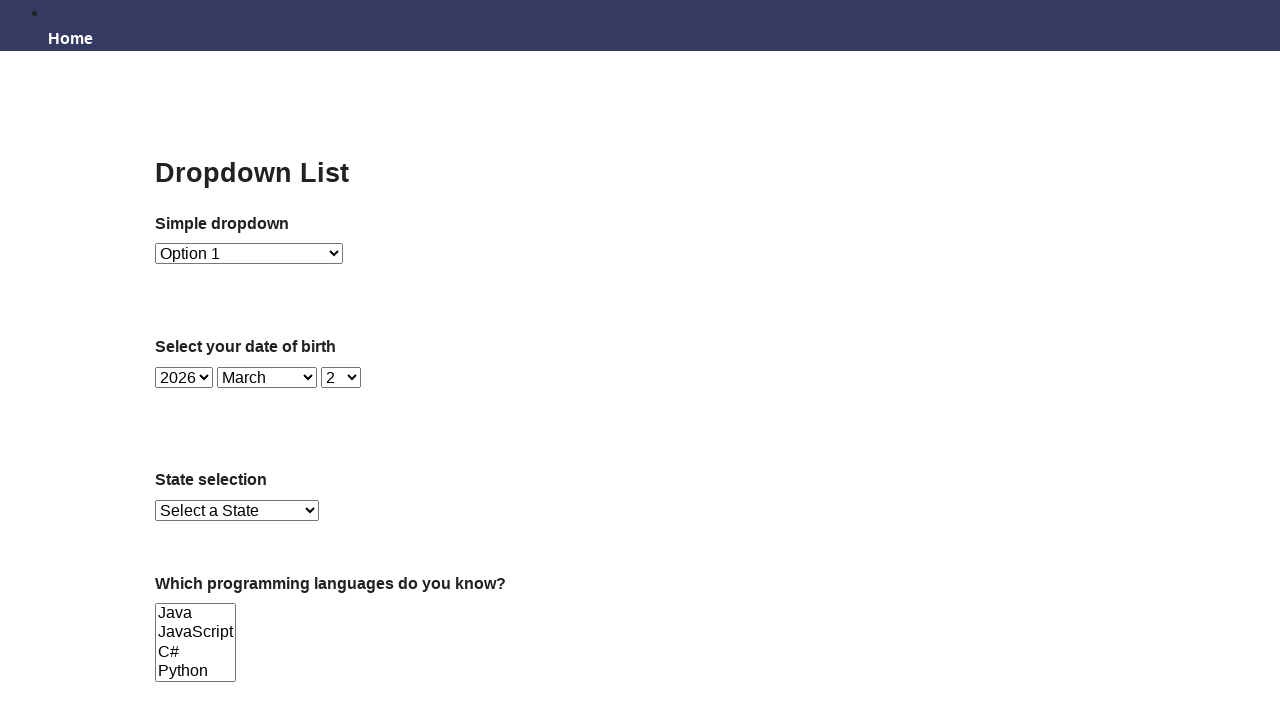

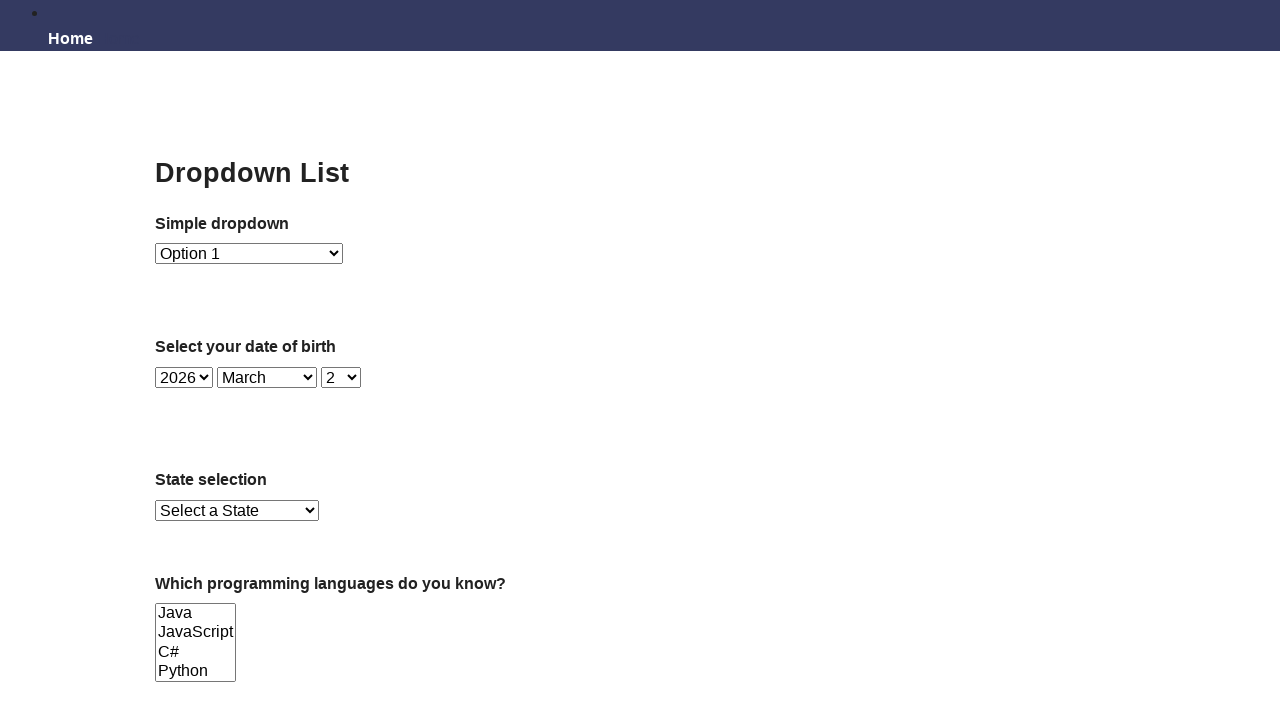